Tests file download functionality by clicking the CSV download link and handling human verification

Starting URL: https://www.browserstack.com/test-on-the-right-mobile-devices

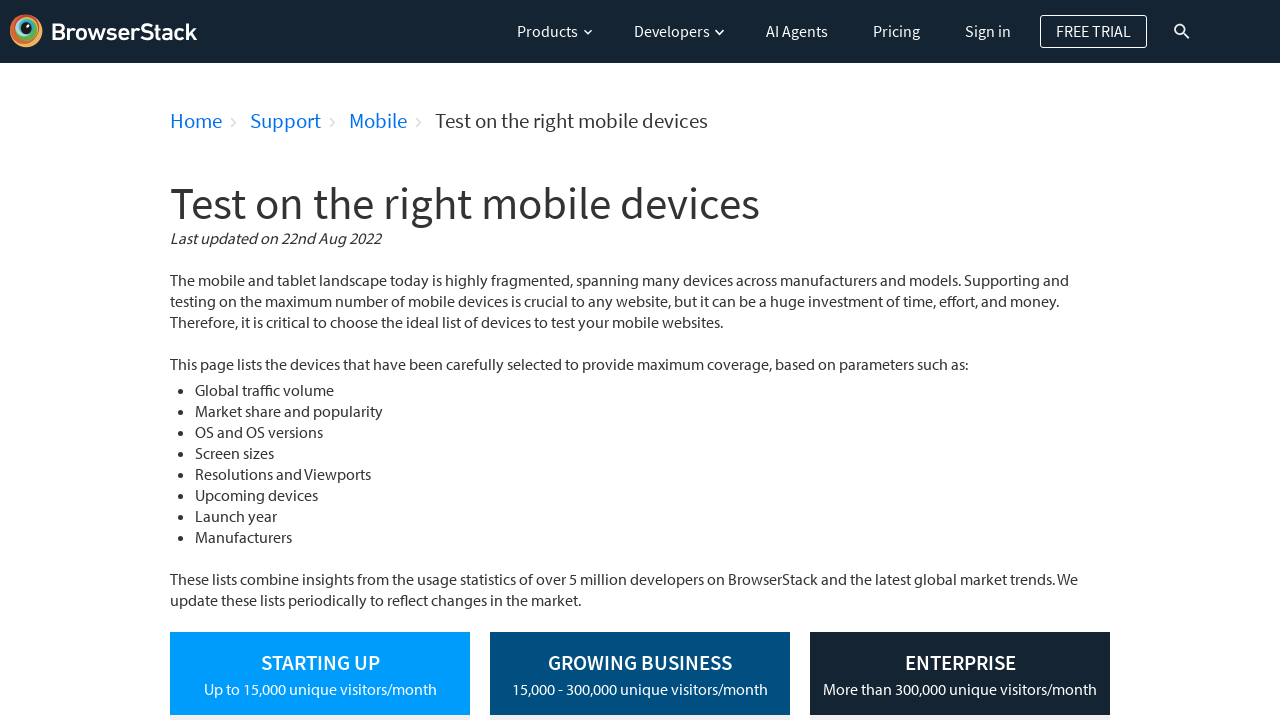

Clicked CSV download link at (315, 360) on a:text('CSV')
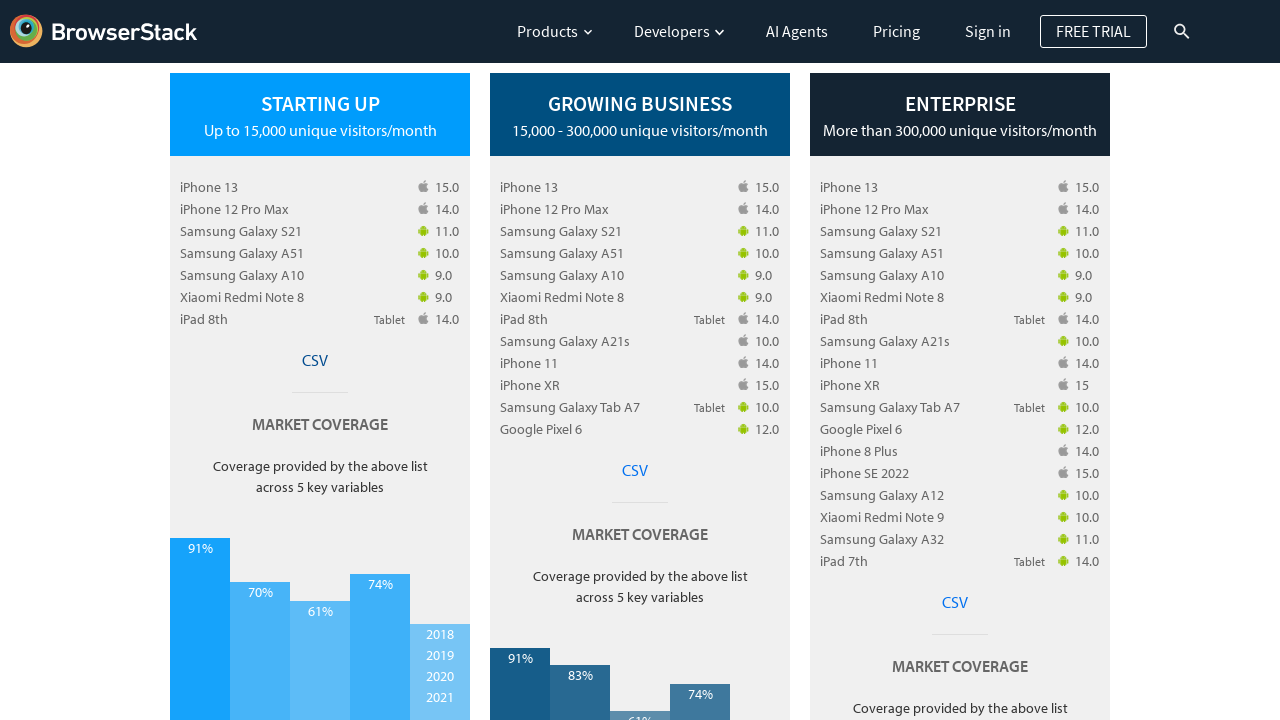

Human verification prompt did not appear (timeout after 3000ms) on xpath=//span[text()='Verify you are human']
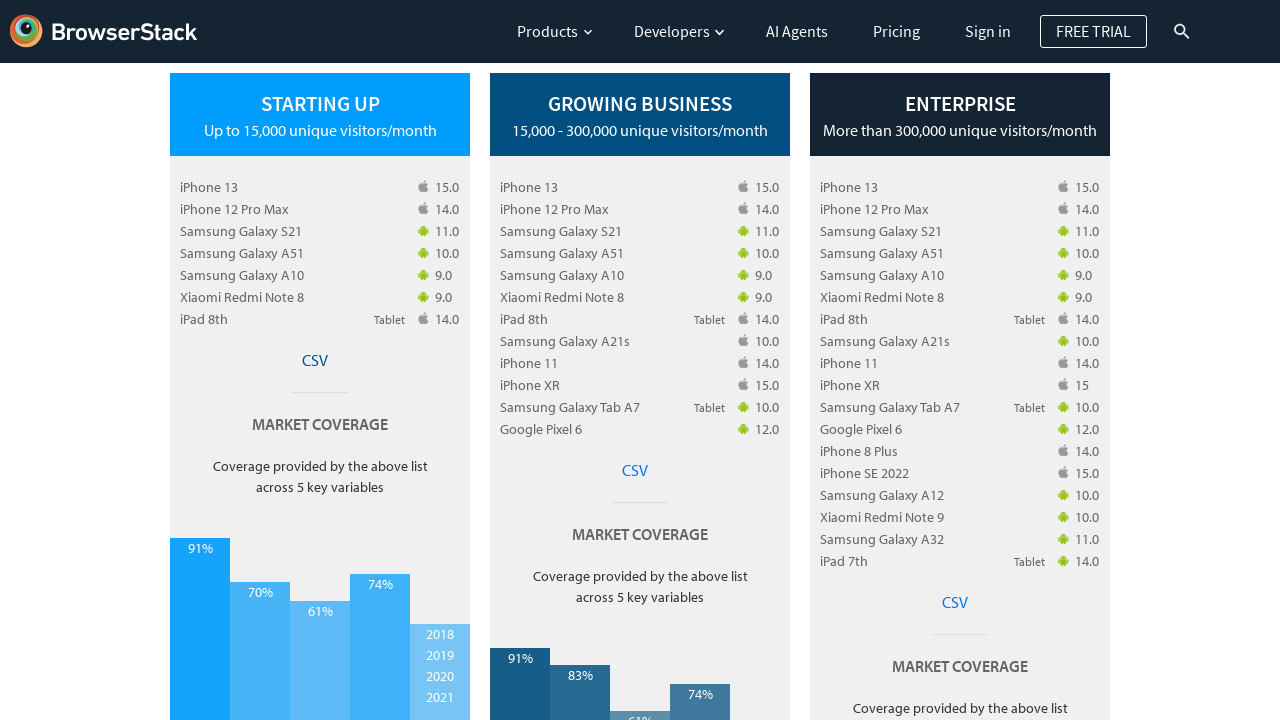

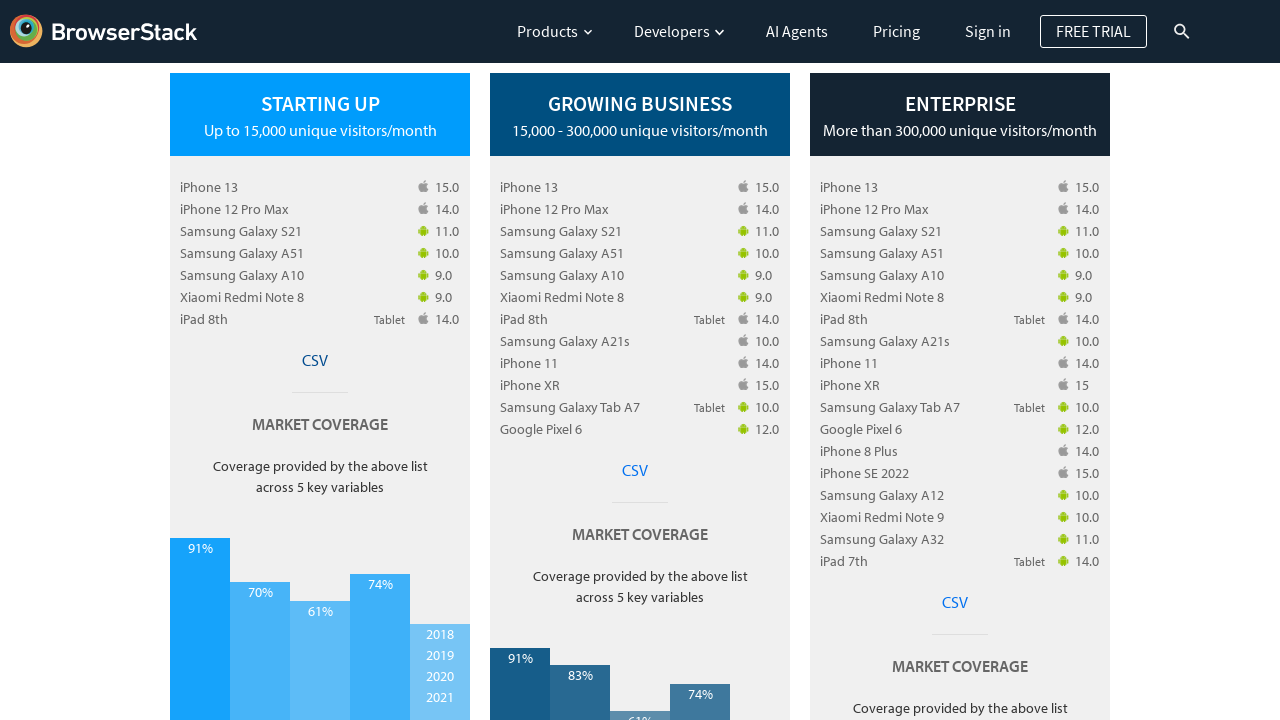